Tests FluentWait functionality by clicking a "Check this" button and then waiting for a date input element to become clickable before clicking it on the omayo test site.

Starting URL: http://omayo.blogspot.com/

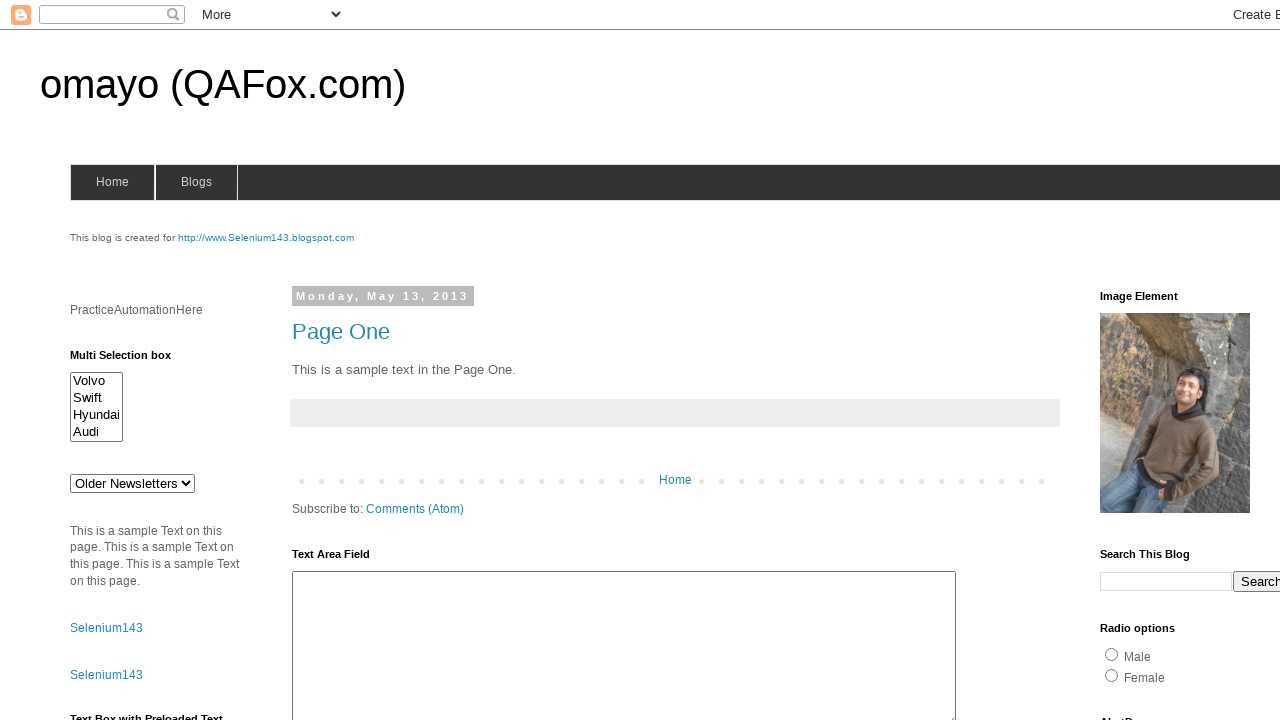

Clicked the 'Check this' button at (109, 528) on xpath=//button[text()='Check this']
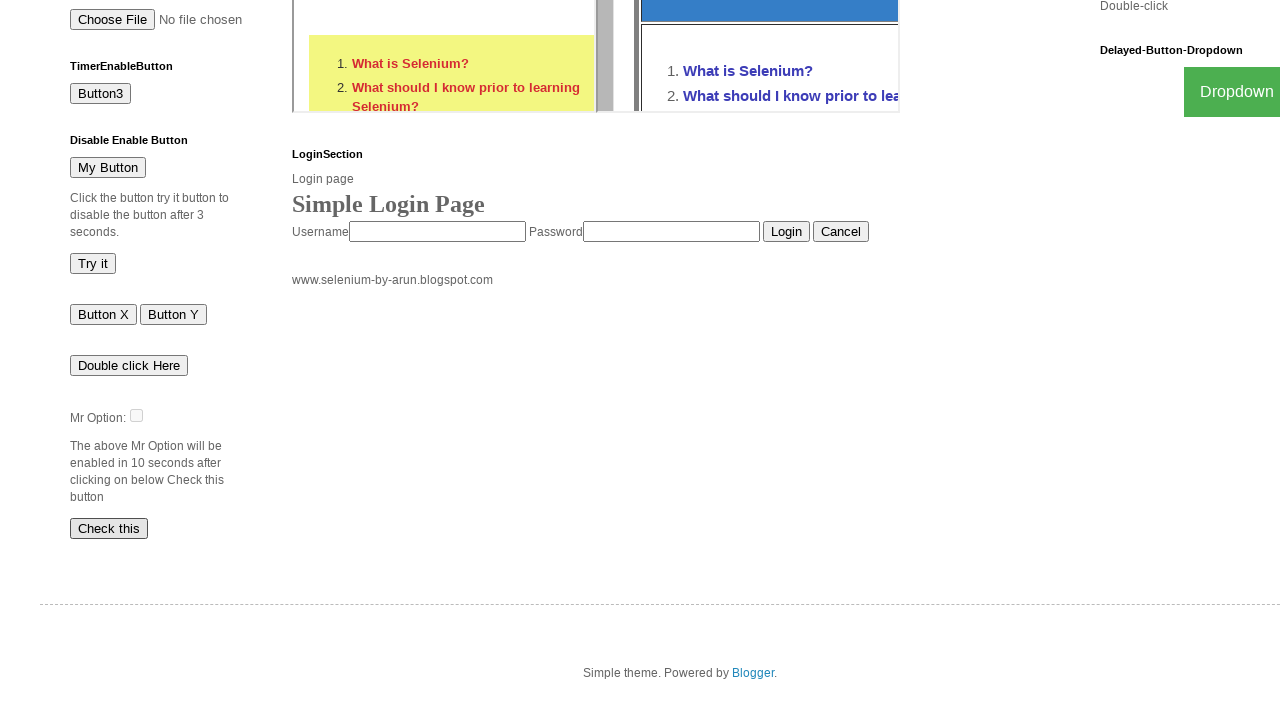

Waited for date input element to become visible
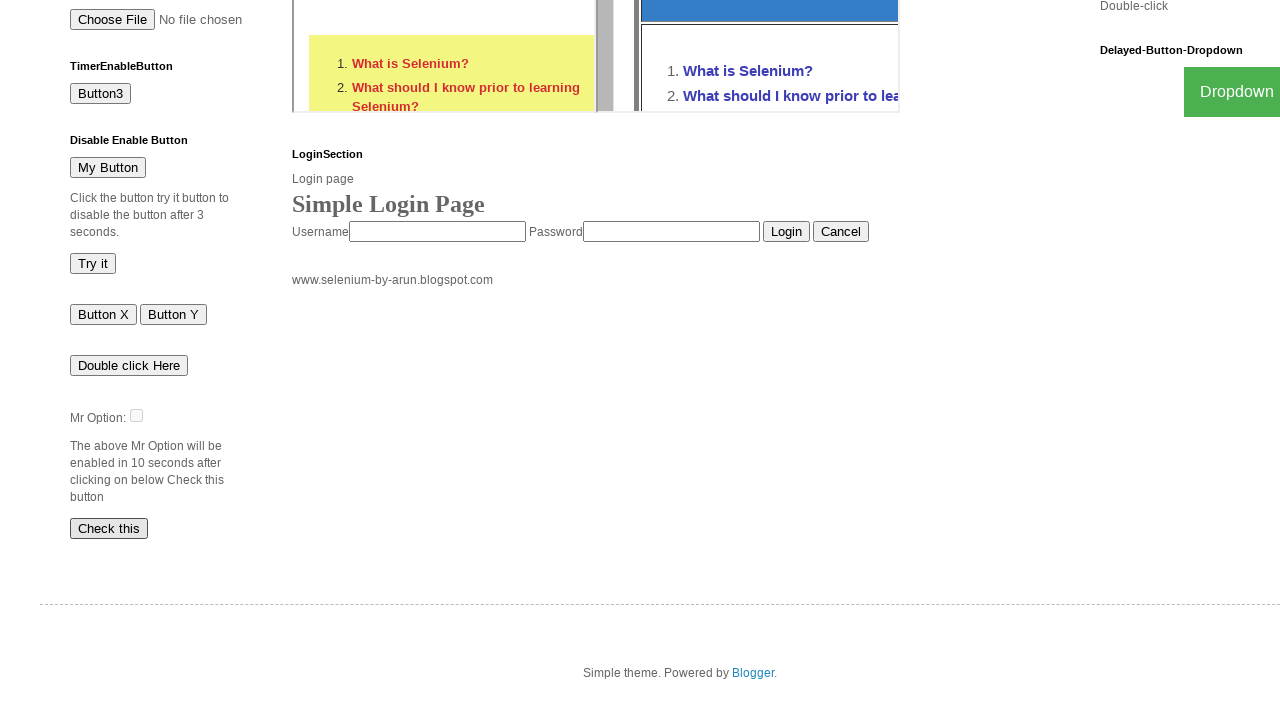

Clicked the date input element at (136, 415) on input#dte
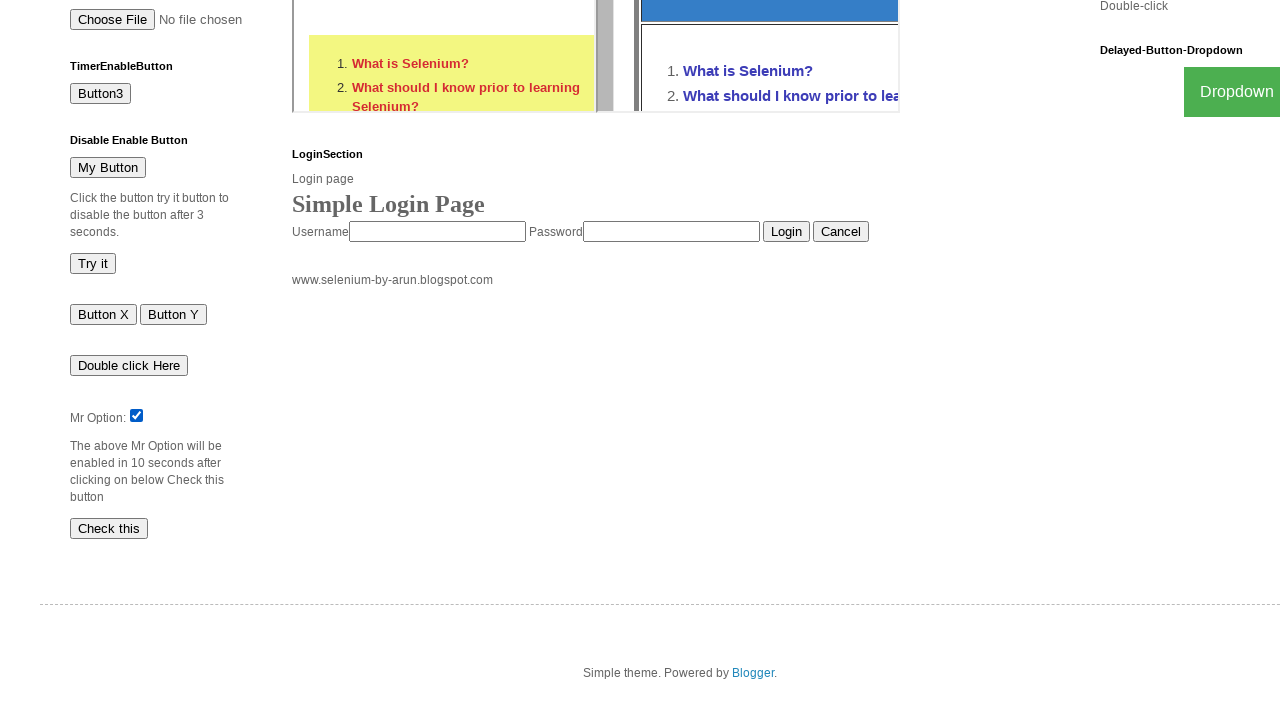

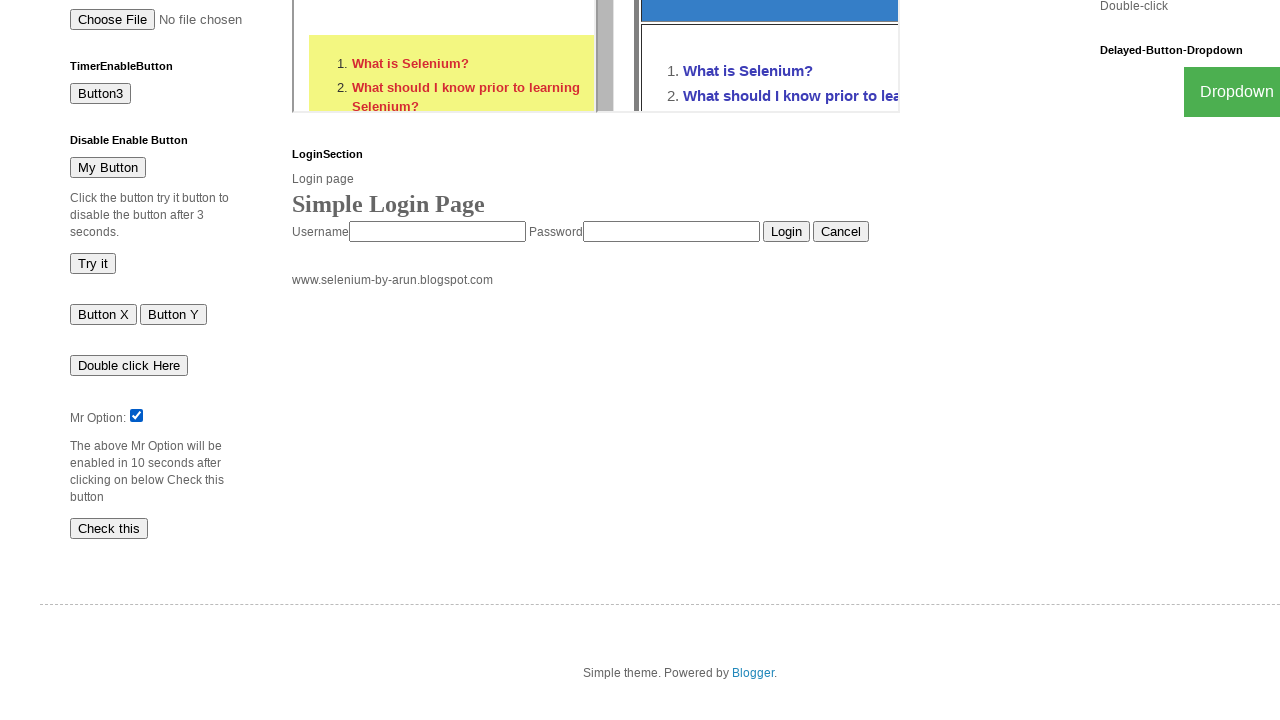